Tests Shadow DOM interactions by filling form fields using keyboard navigation.

Starting URL: https://letcode.in/test

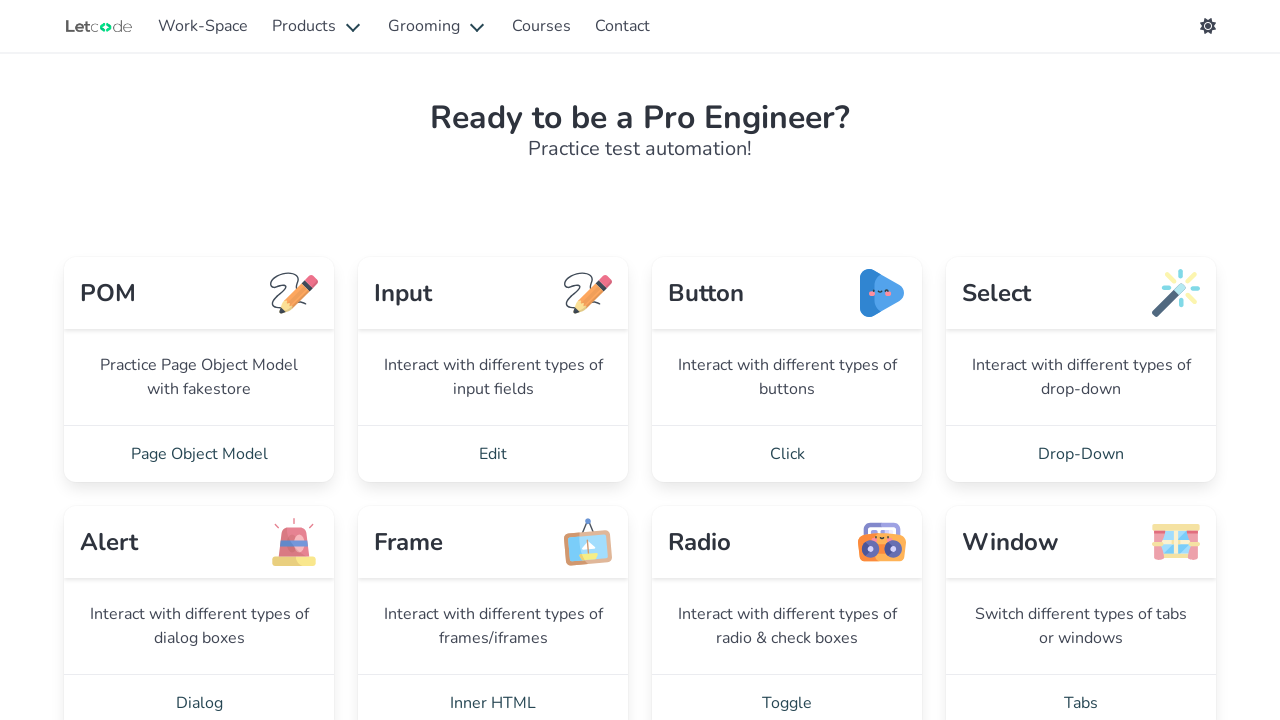

Clicked DOM link to navigate to Shadow DOM test section at (199, 360) on internal:role=link[name="DOM"i]
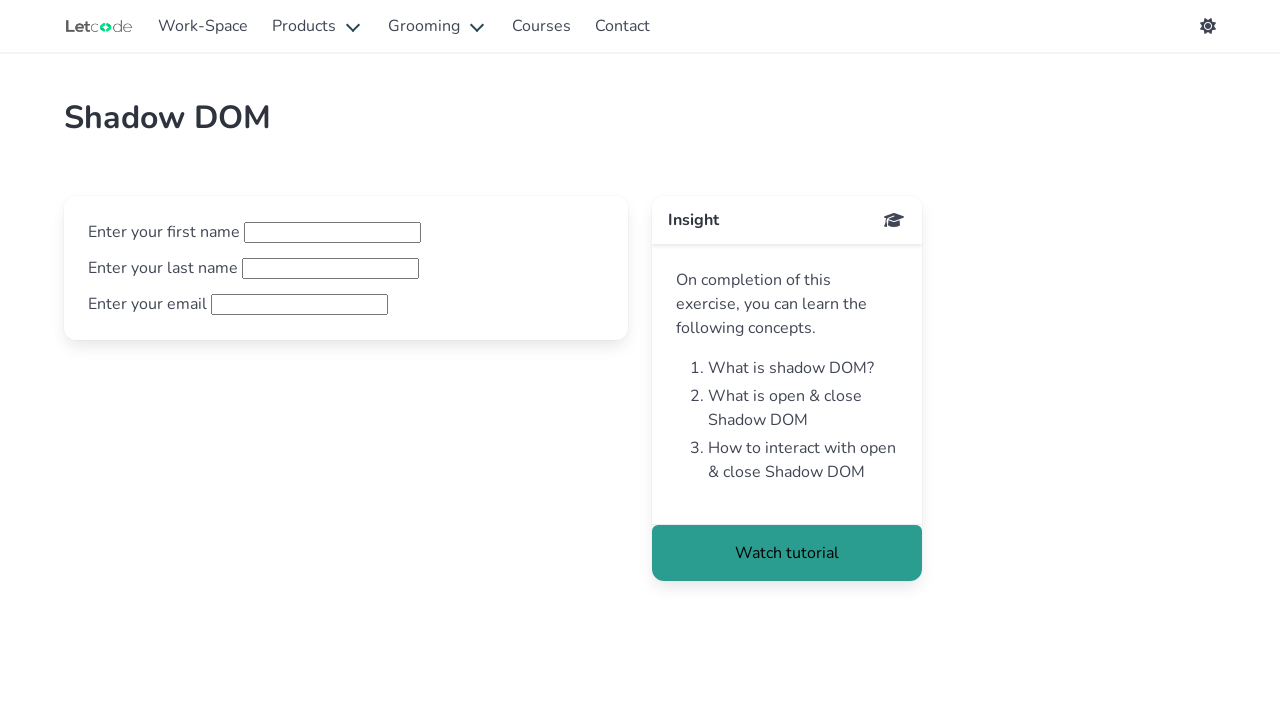

Clicked on first name field at (332, 232) on #fname
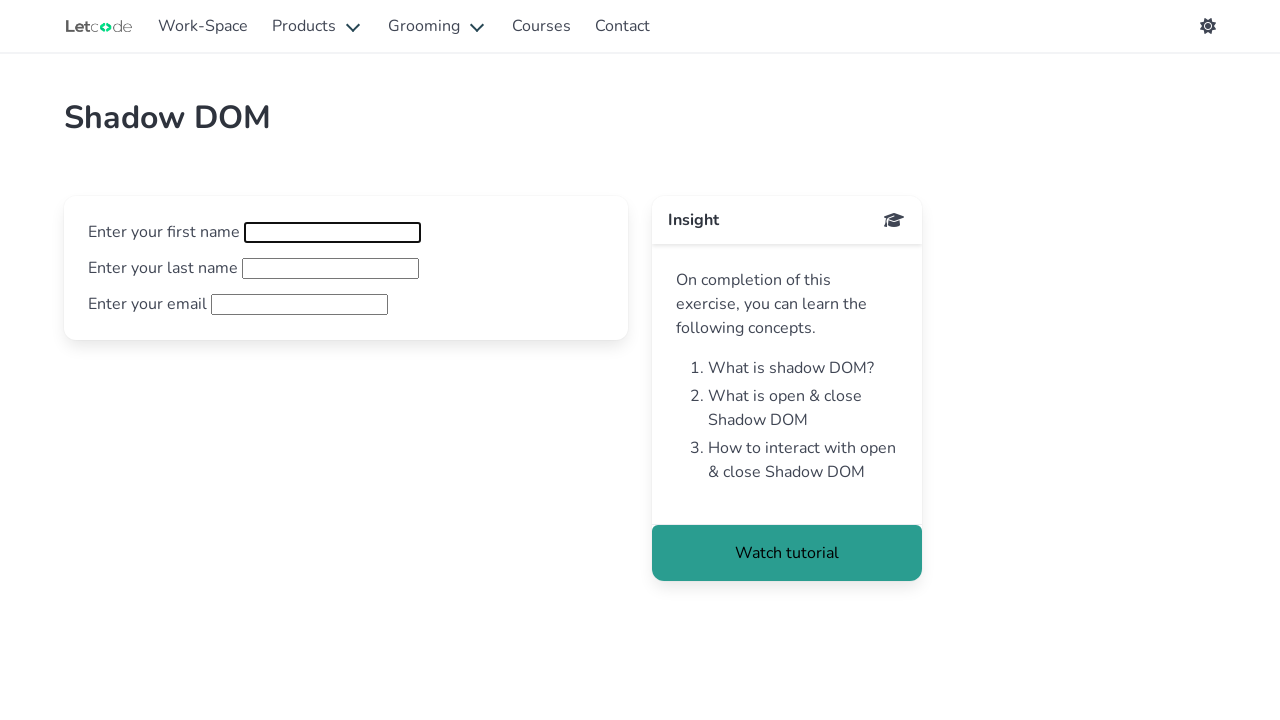

Filled first name field with 'Sarah' on #fname
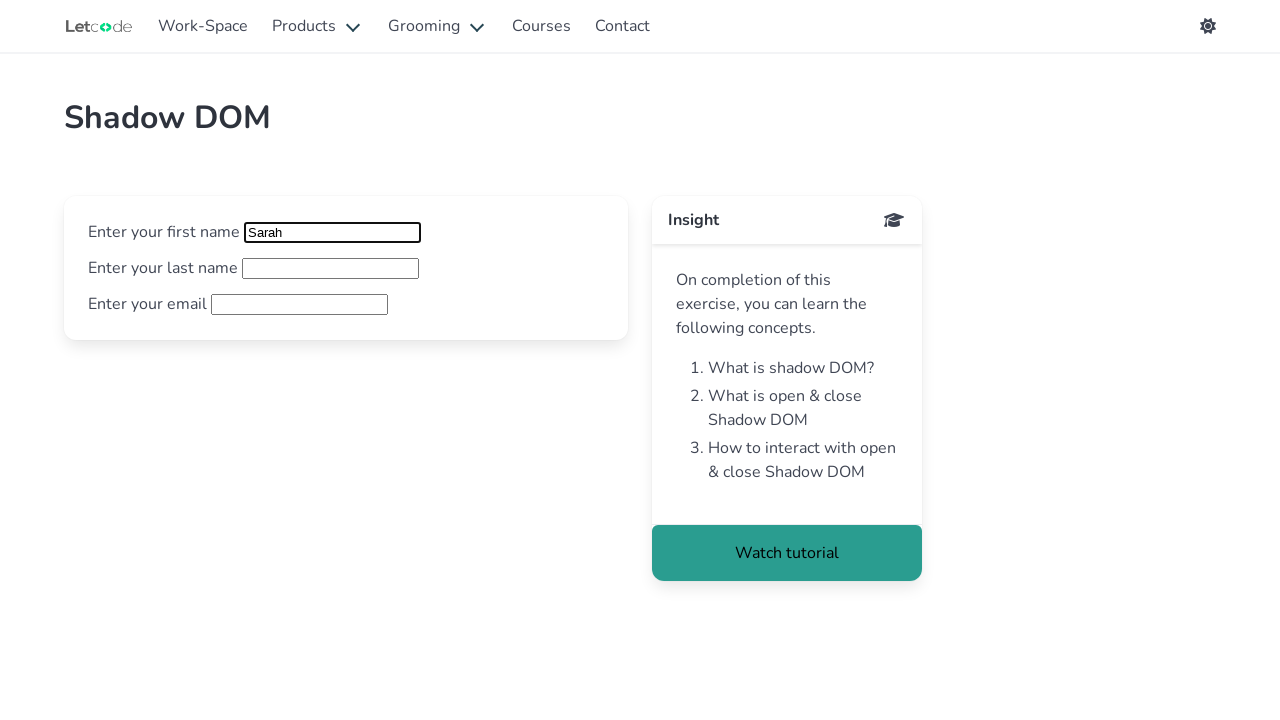

Waited 500ms for form field transition
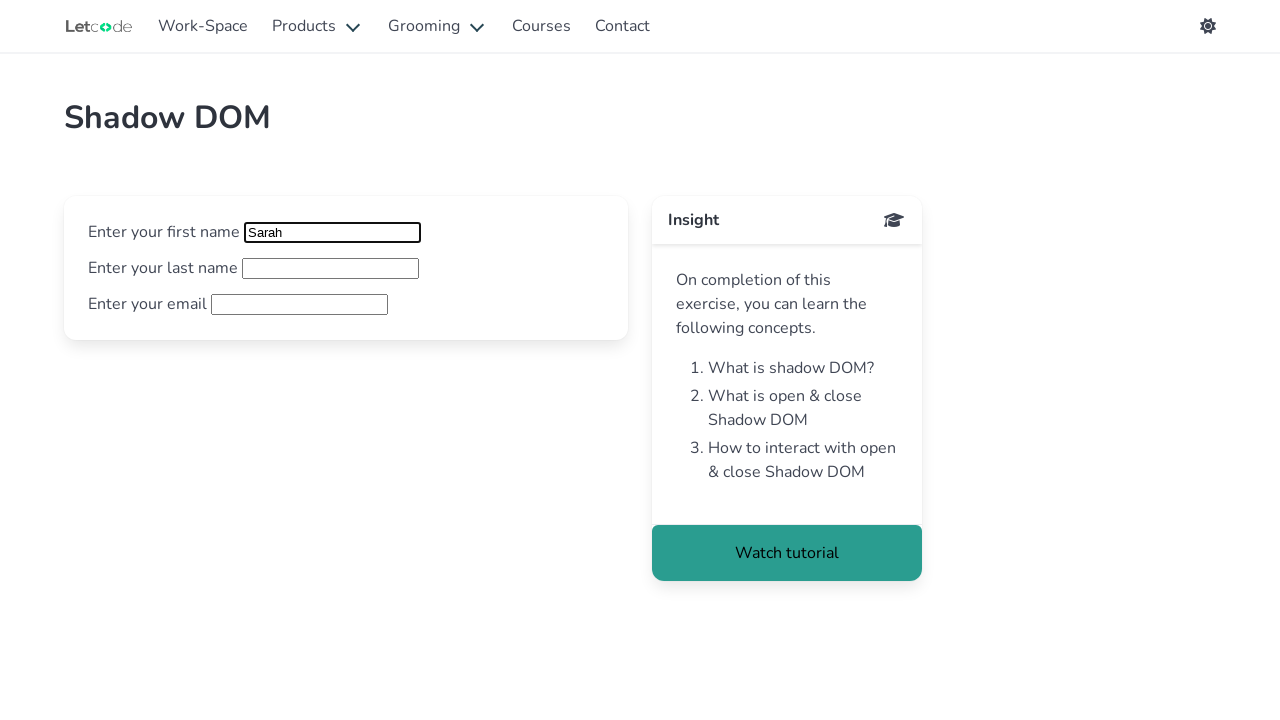

Pressed Tab key to navigate to last name field
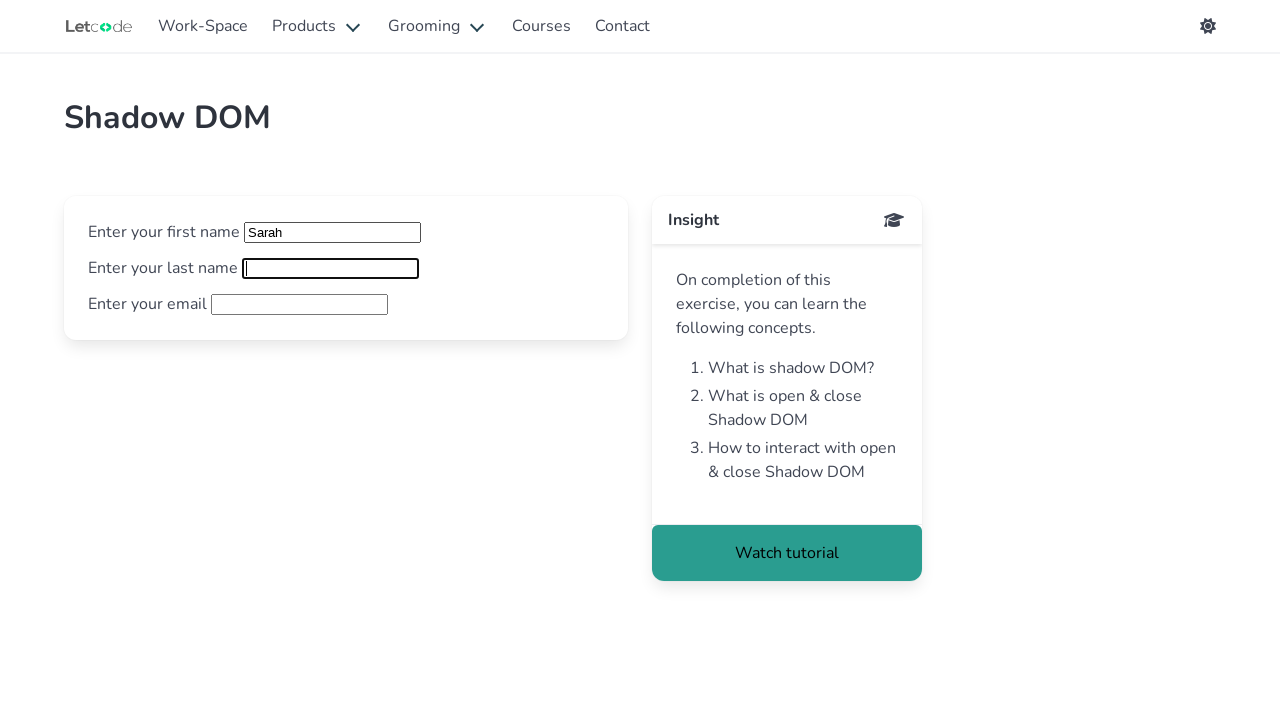

Typed 'Williams' in last name field using keyboard
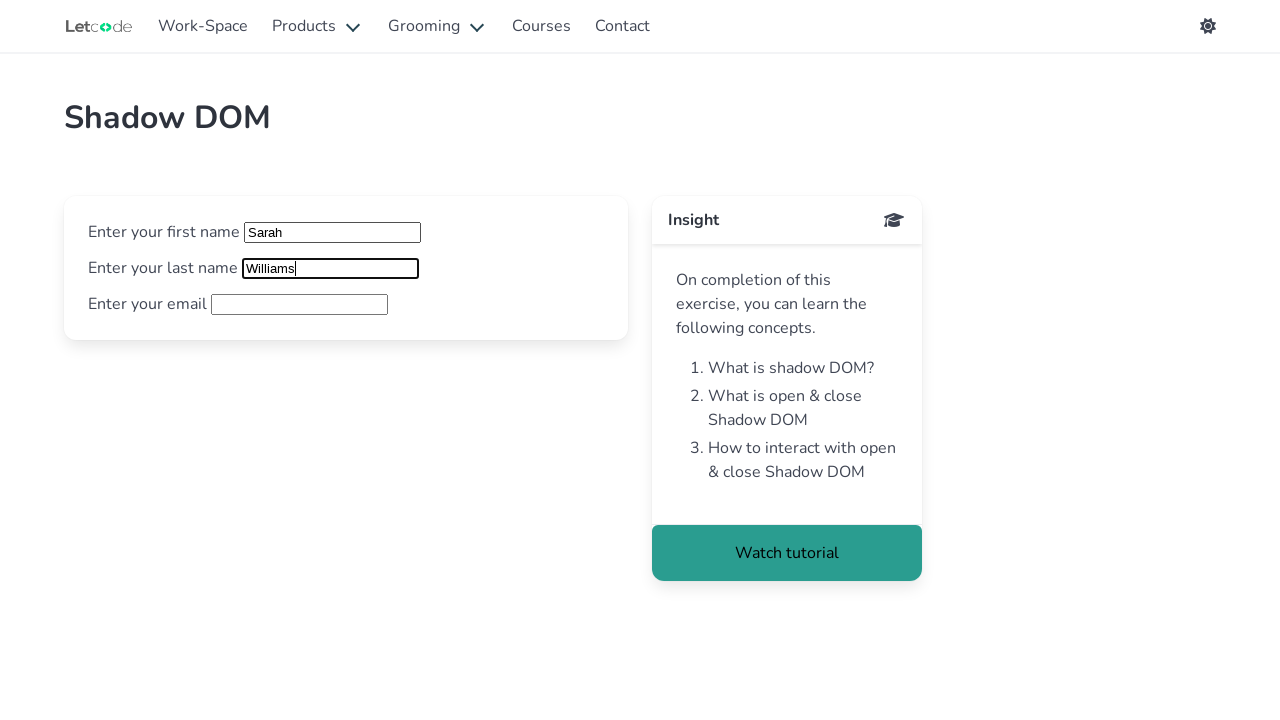

Waited 500ms for form field transition
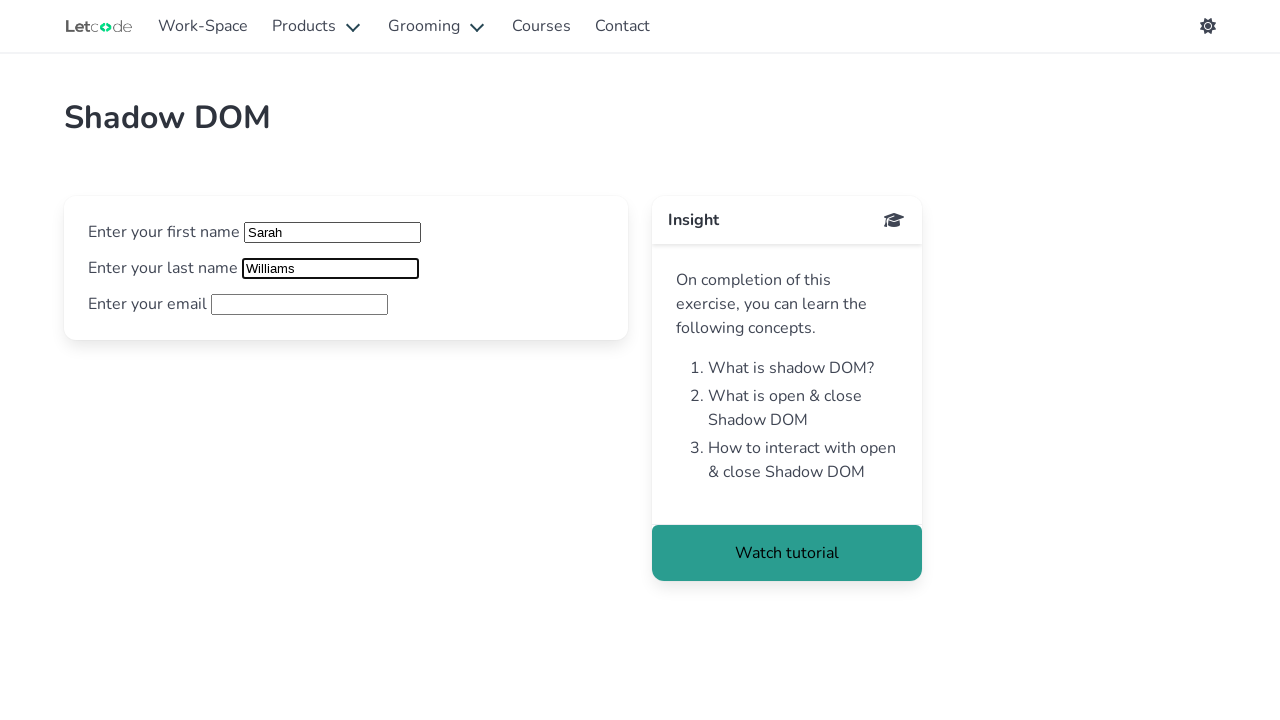

Pressed Tab key to navigate to email field
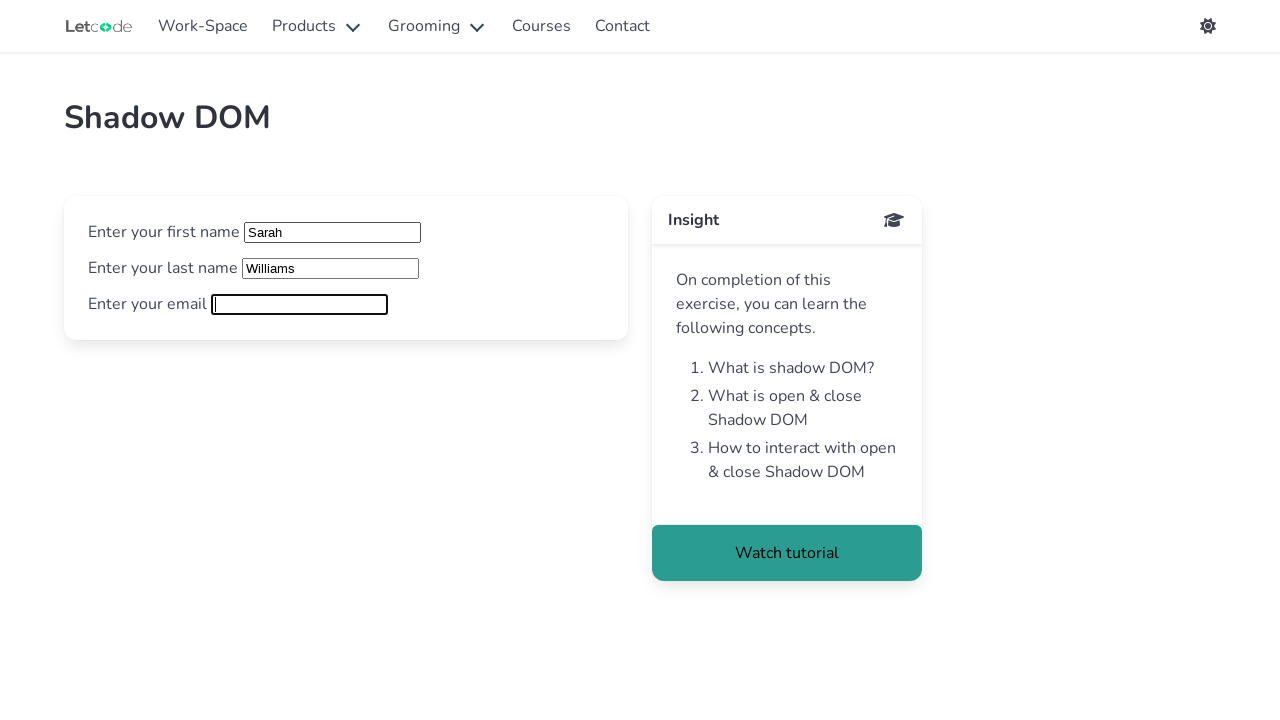

Typed 'sarah.williams@outlook.com' in email field using keyboard
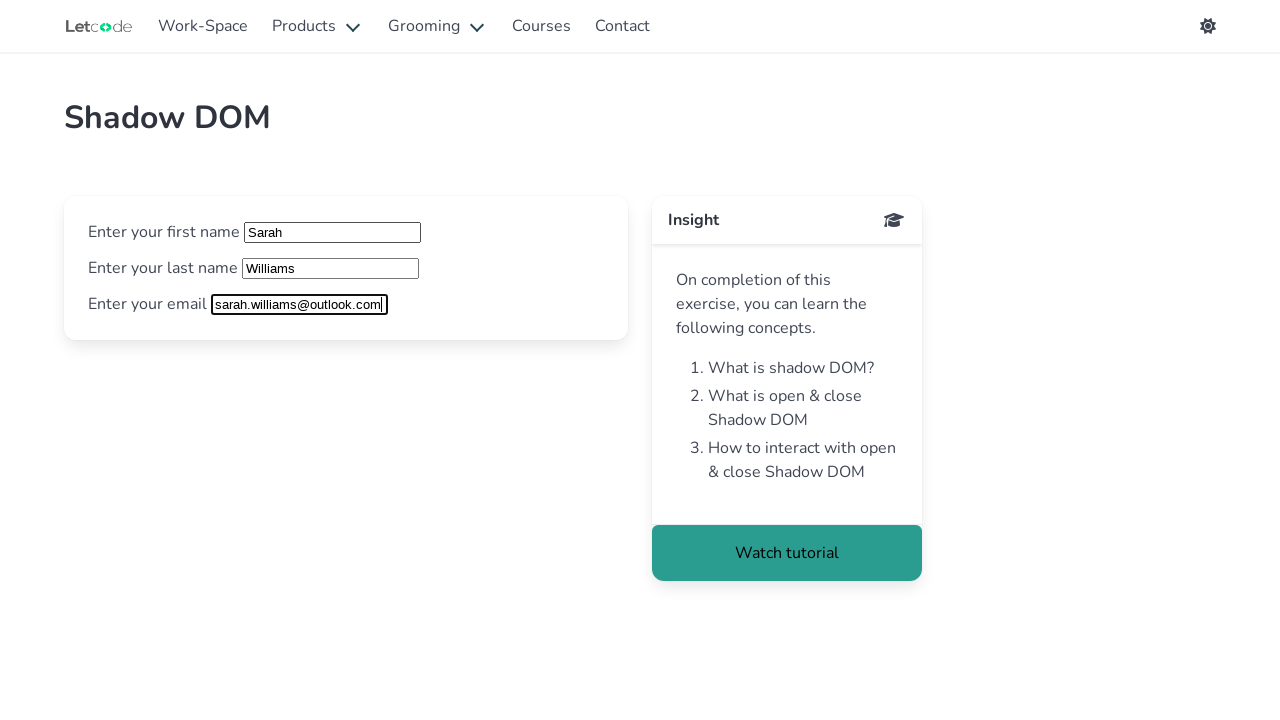

Waited 1000ms for form completion
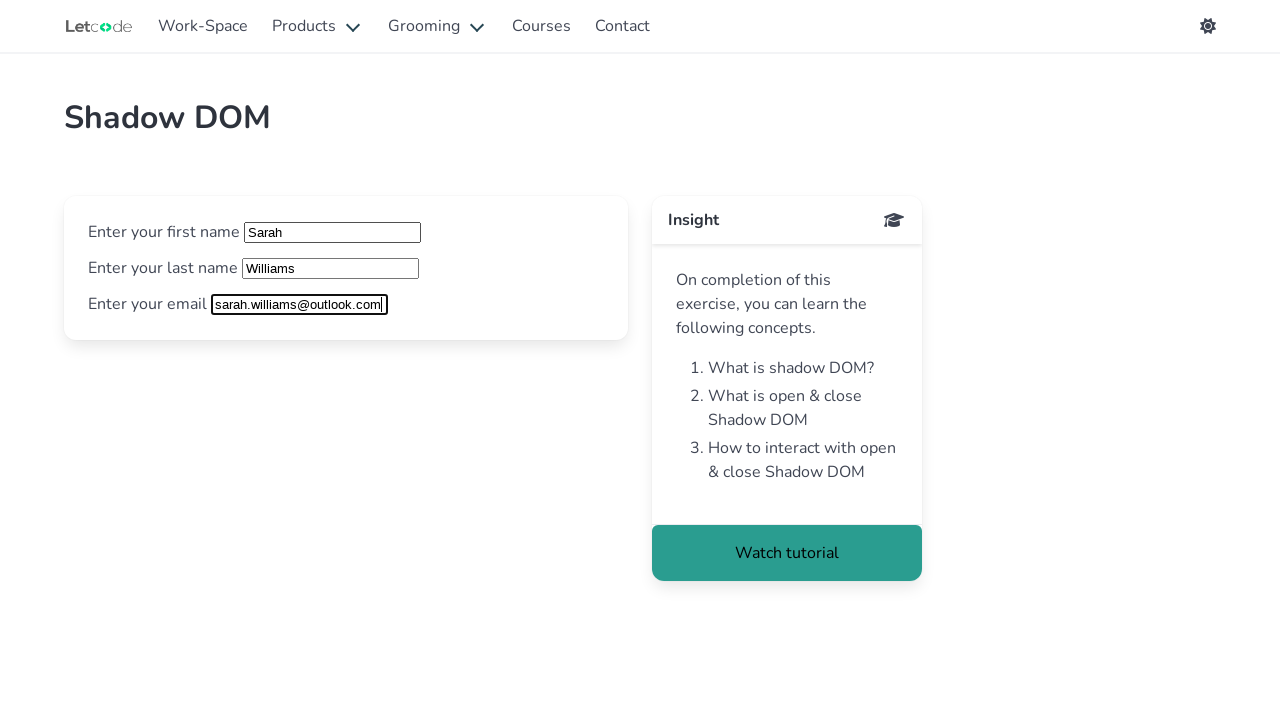

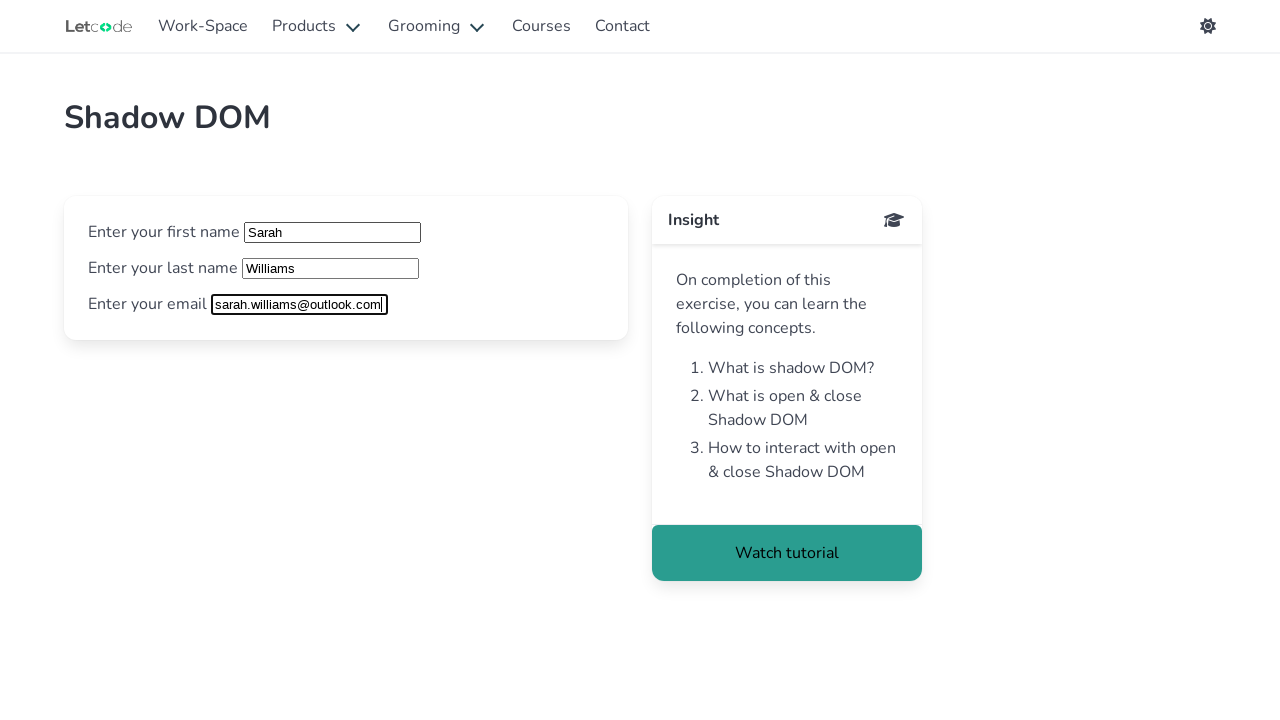